Tests mortgage calculator form by entering home value and down payment values

Starting URL: https://www.mortgagecalculator.org

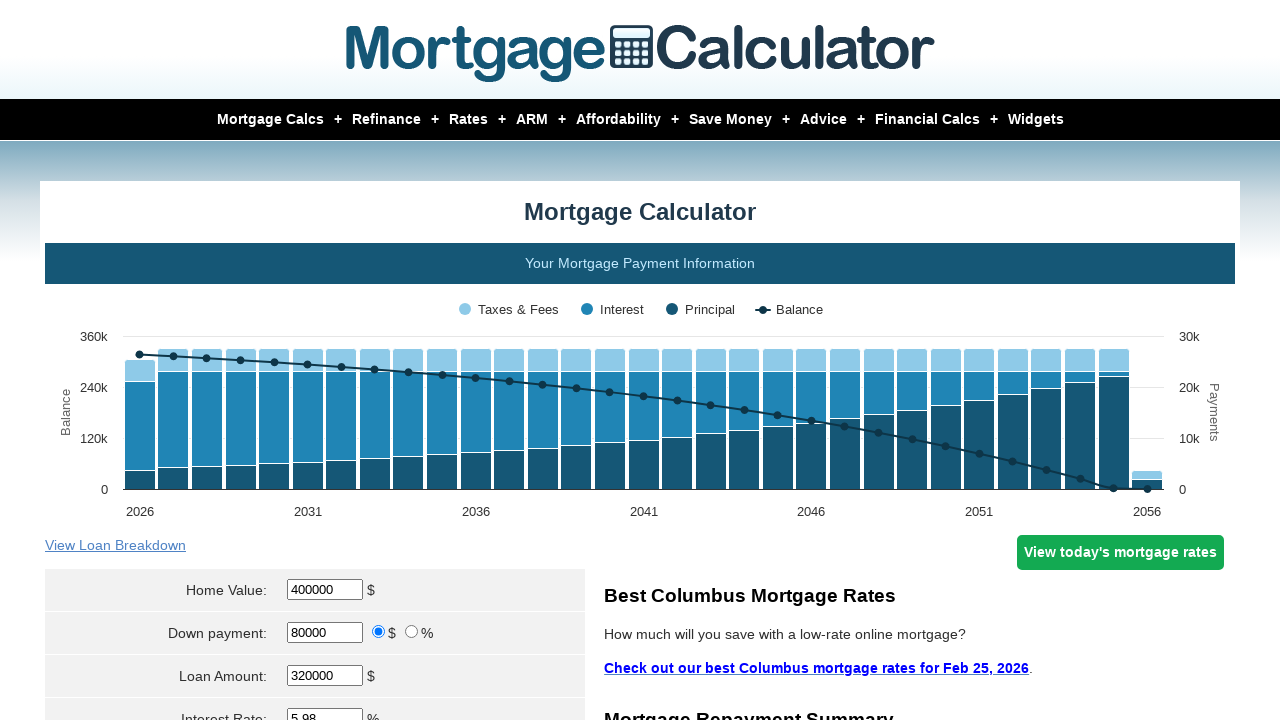

Clicked on home value field at (325, 590) on #homeval
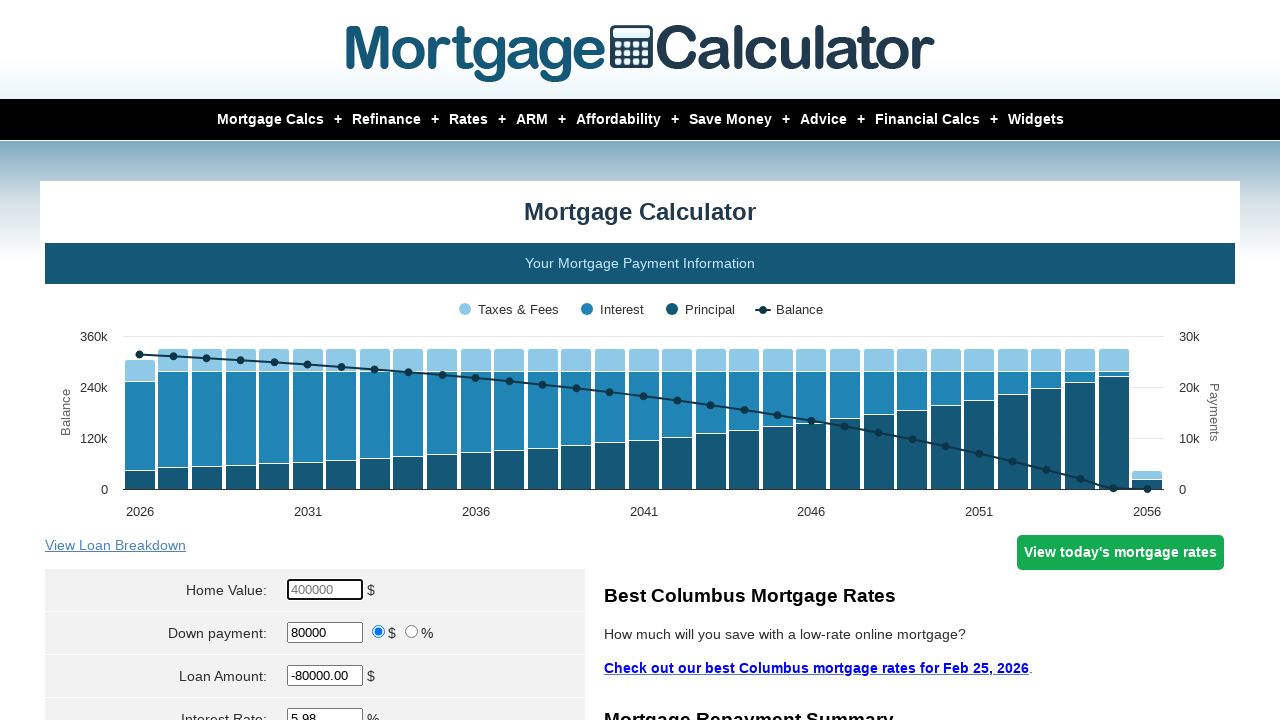

Cleared home value field on #homeval
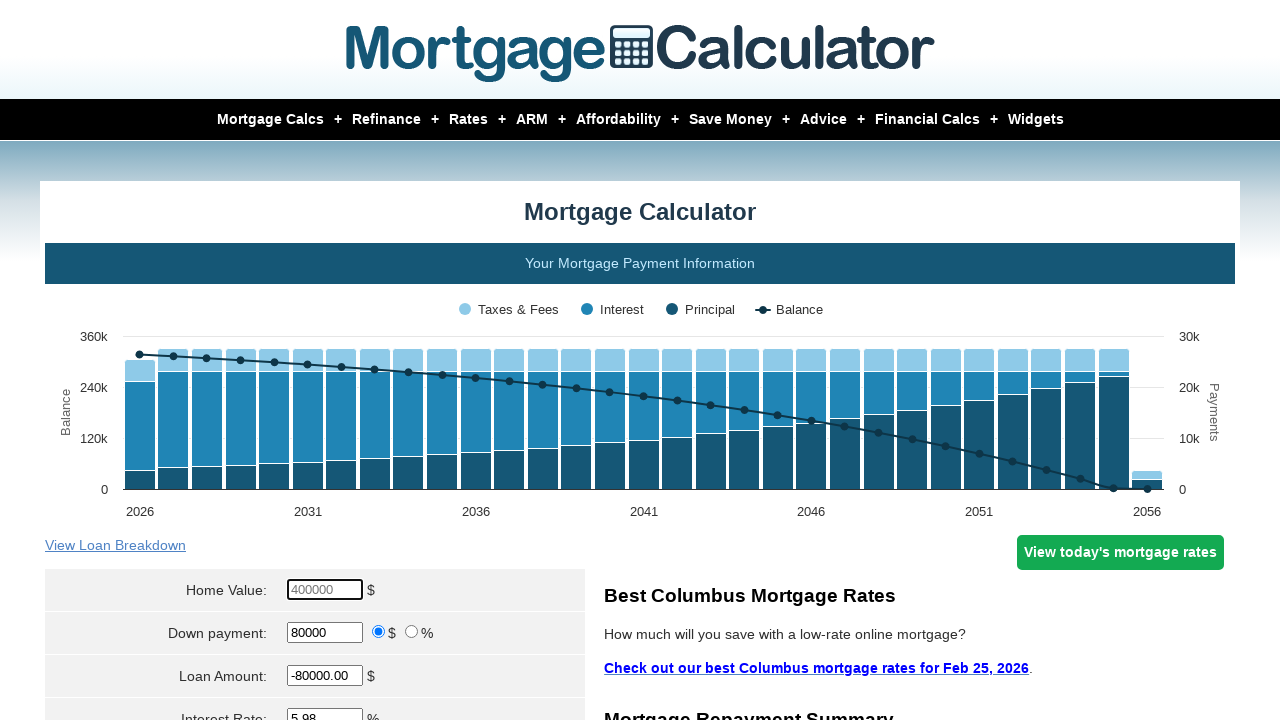

Entered home value of 45000 on #homeval
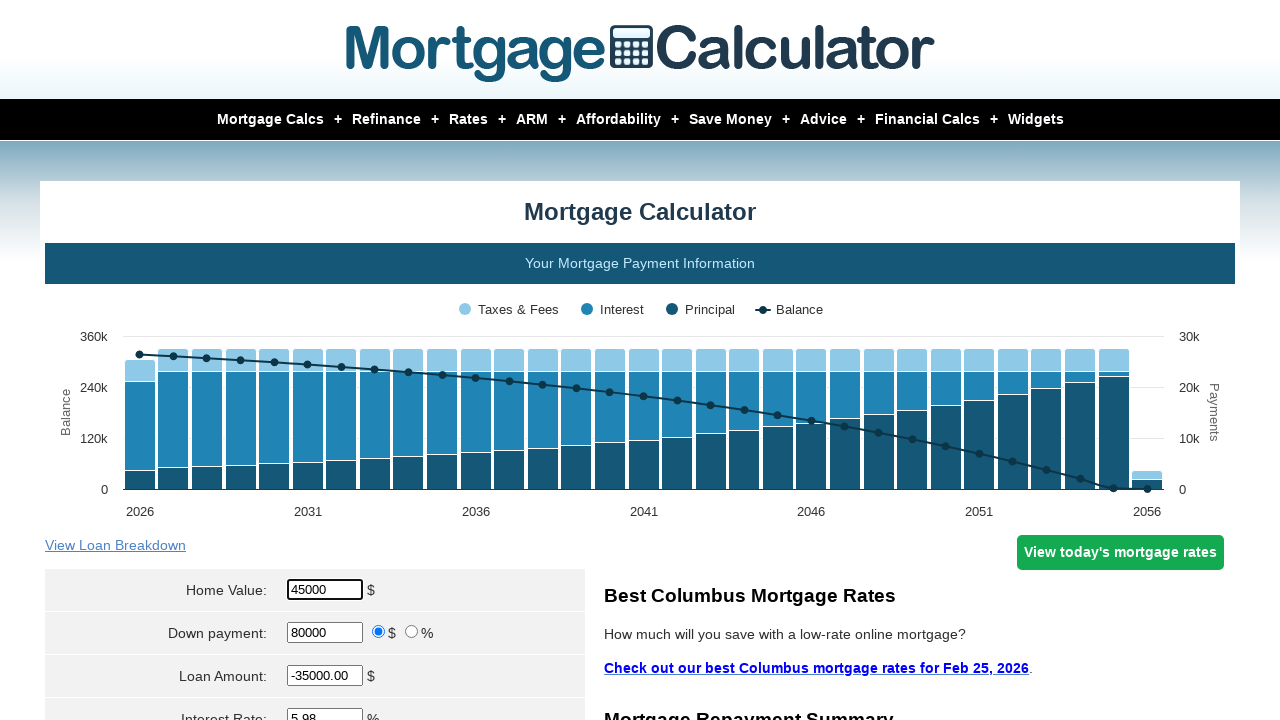

Clicked on percent radio button at (412, 632) on input[value='percent']
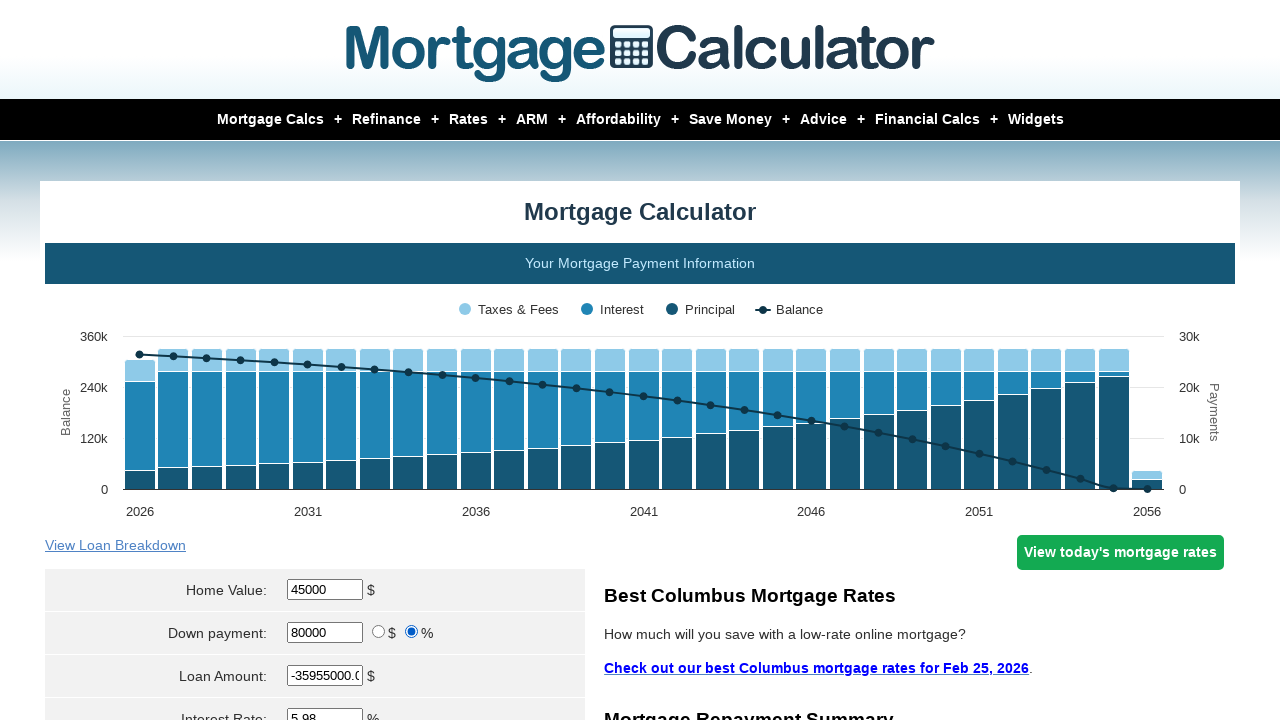

Clicked on down payment field at (325, 632) on #downpayment
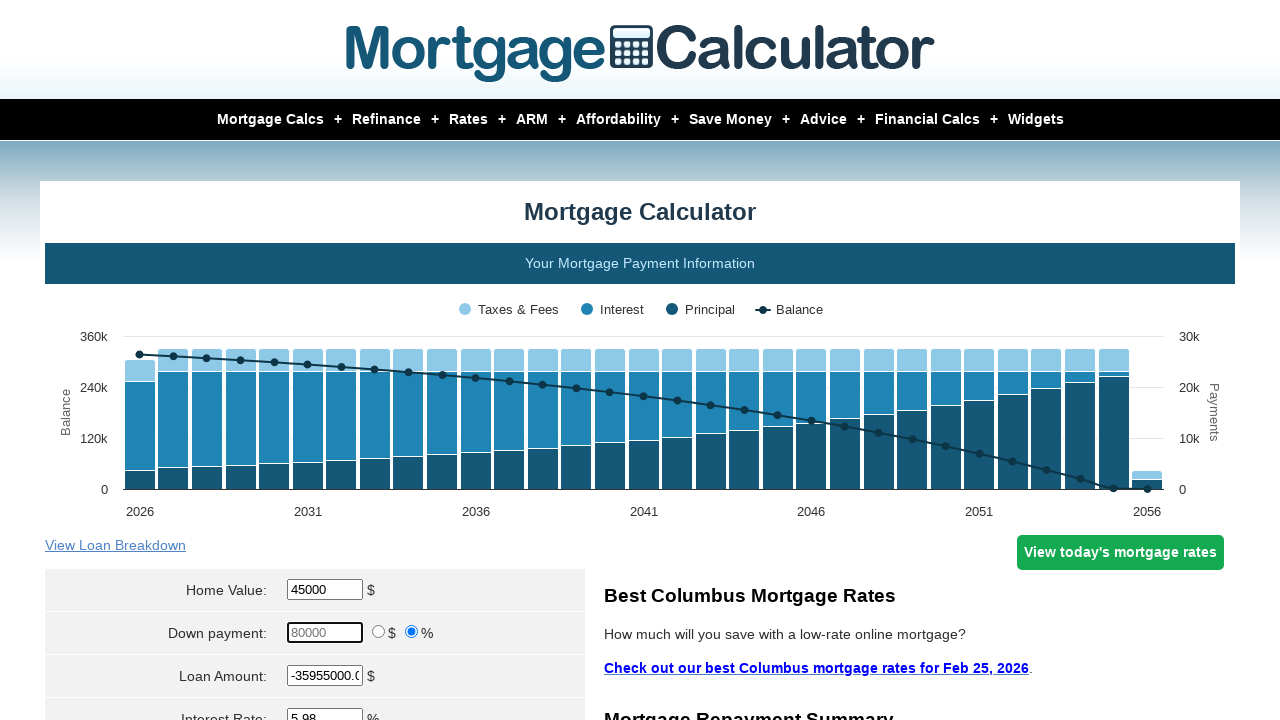

Cleared down payment field on #downpayment
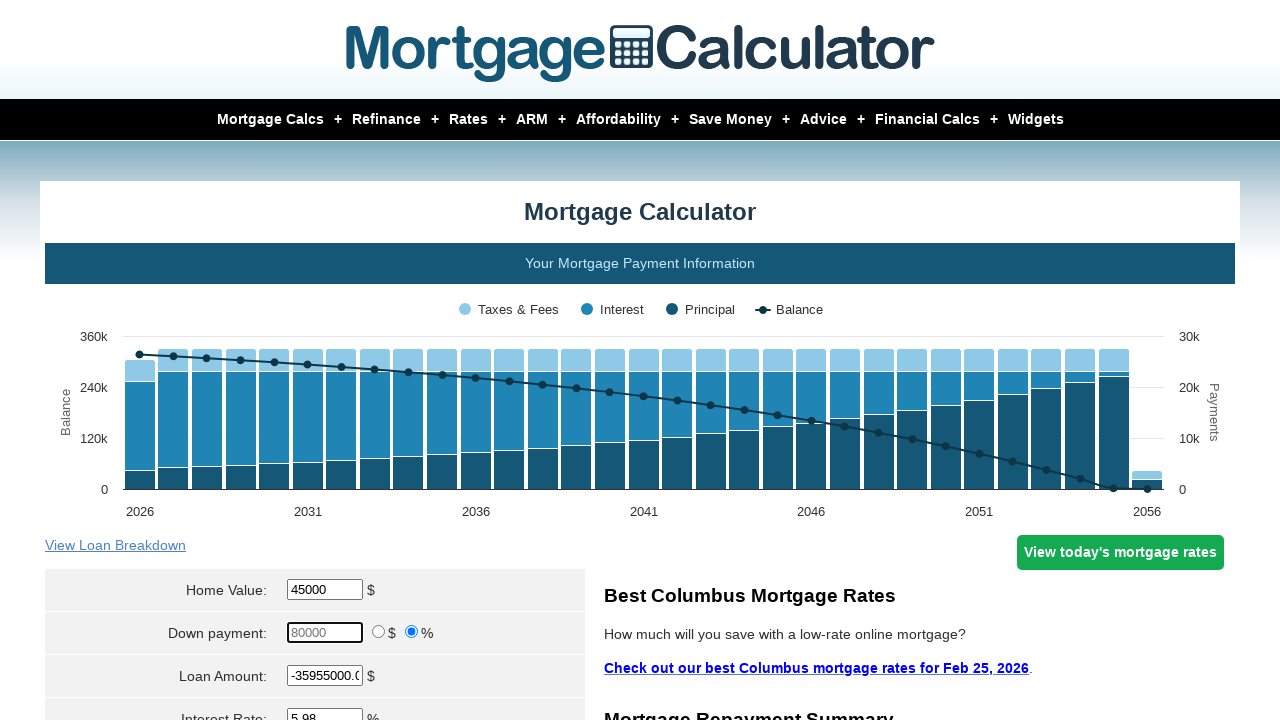

Entered down payment of 10000 on #downpayment
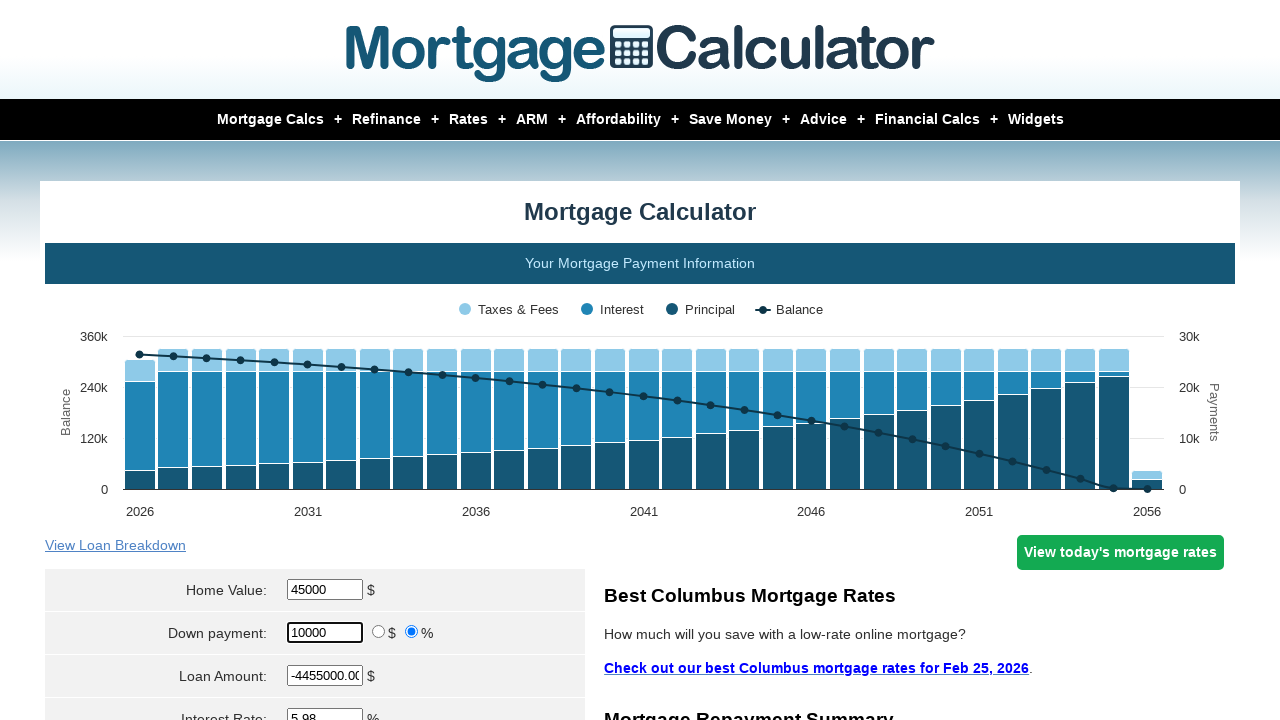

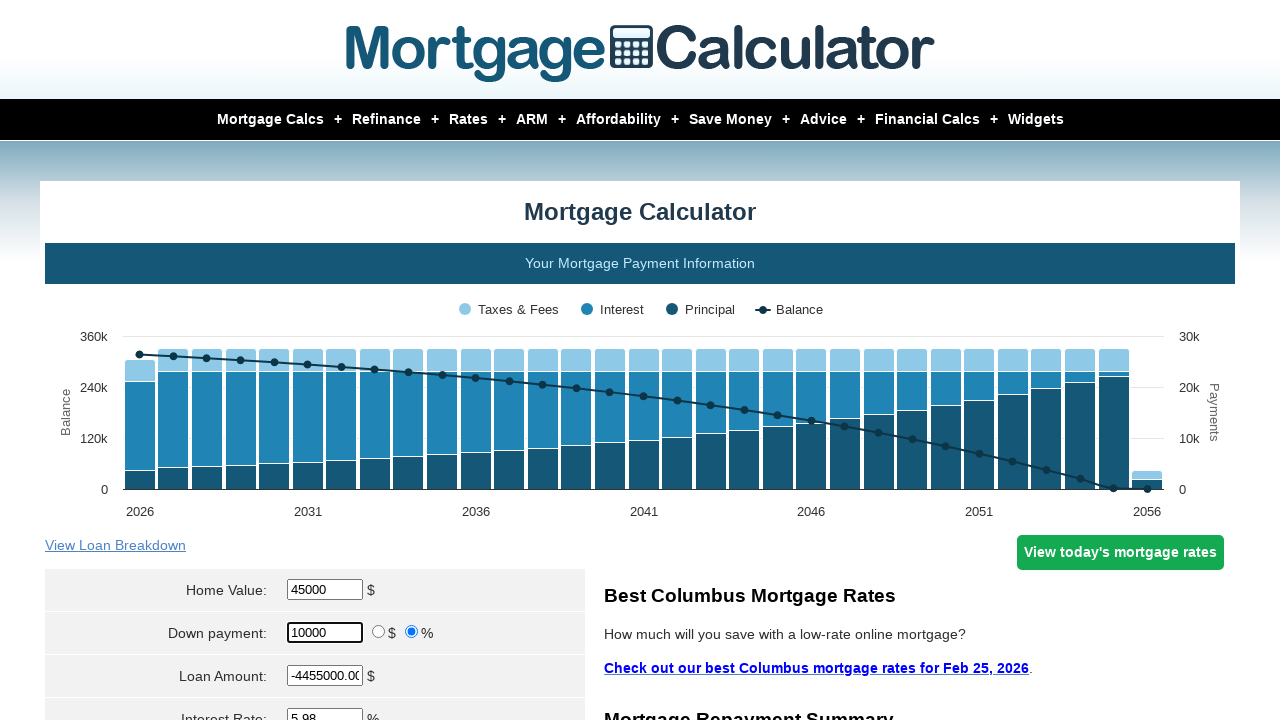